Navigates to the Selenium official website and clicks on the third navigation menu item in the main navbar

Starting URL: https://www.selenium.dev/

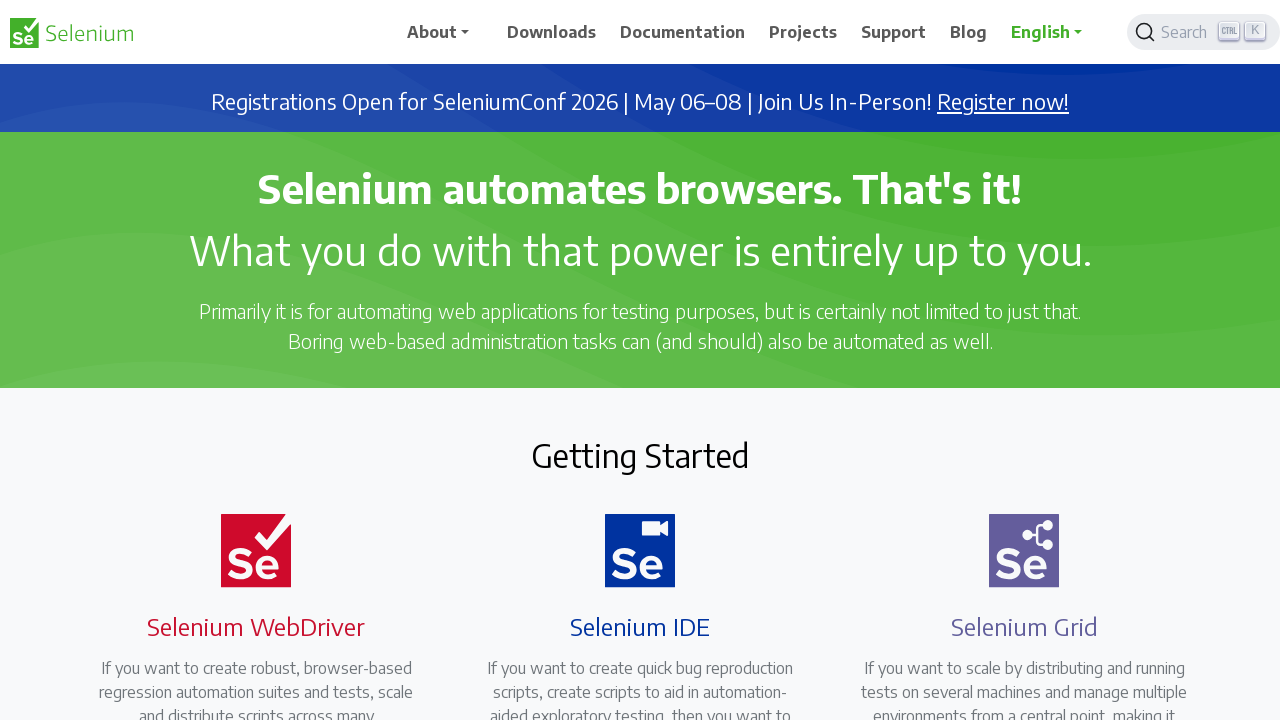

Waited for page to load - DOM content loaded
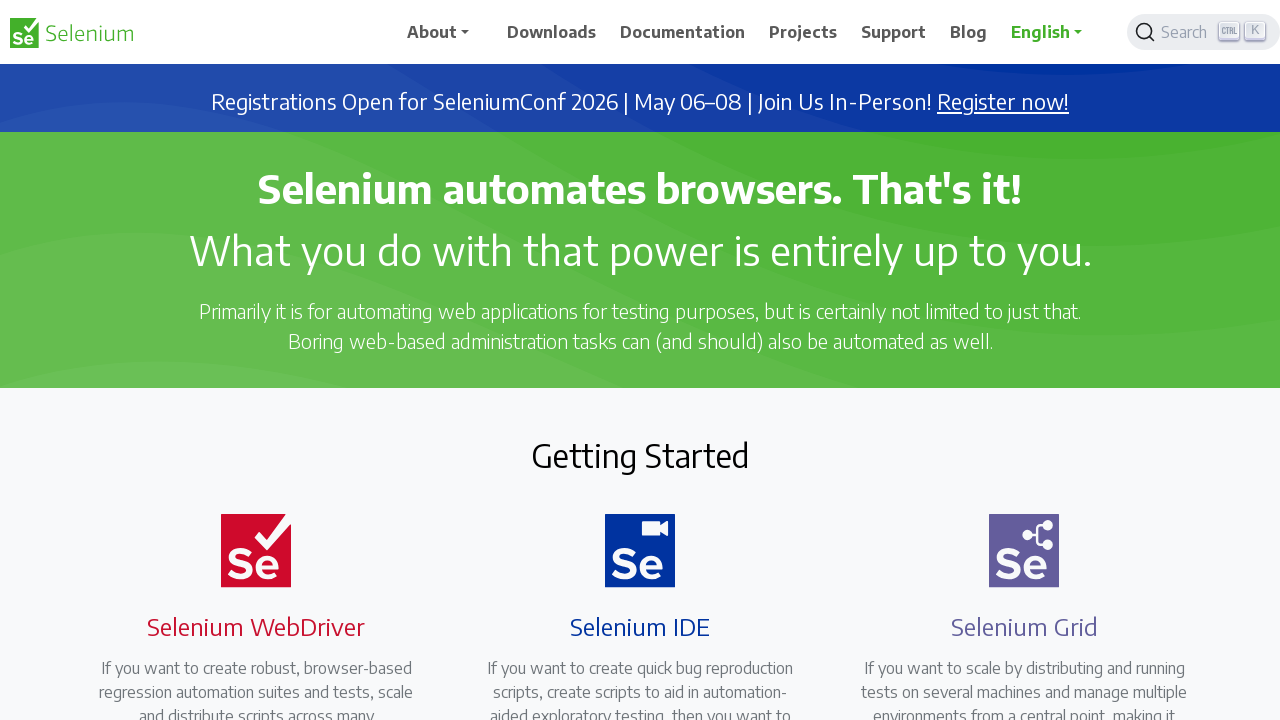

Clicked on the third navigation menu item in the main navbar at (683, 32) on xpath=//*[@id='main_navbar']/ul/li[3]/a/span
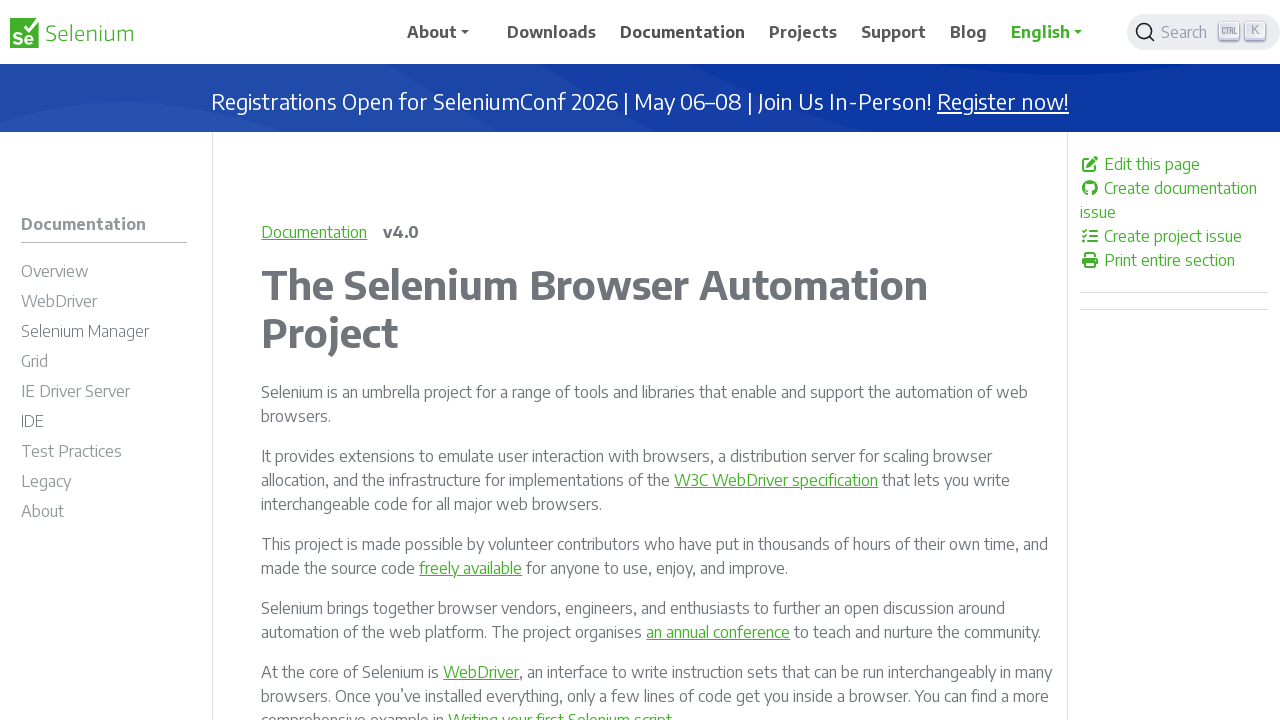

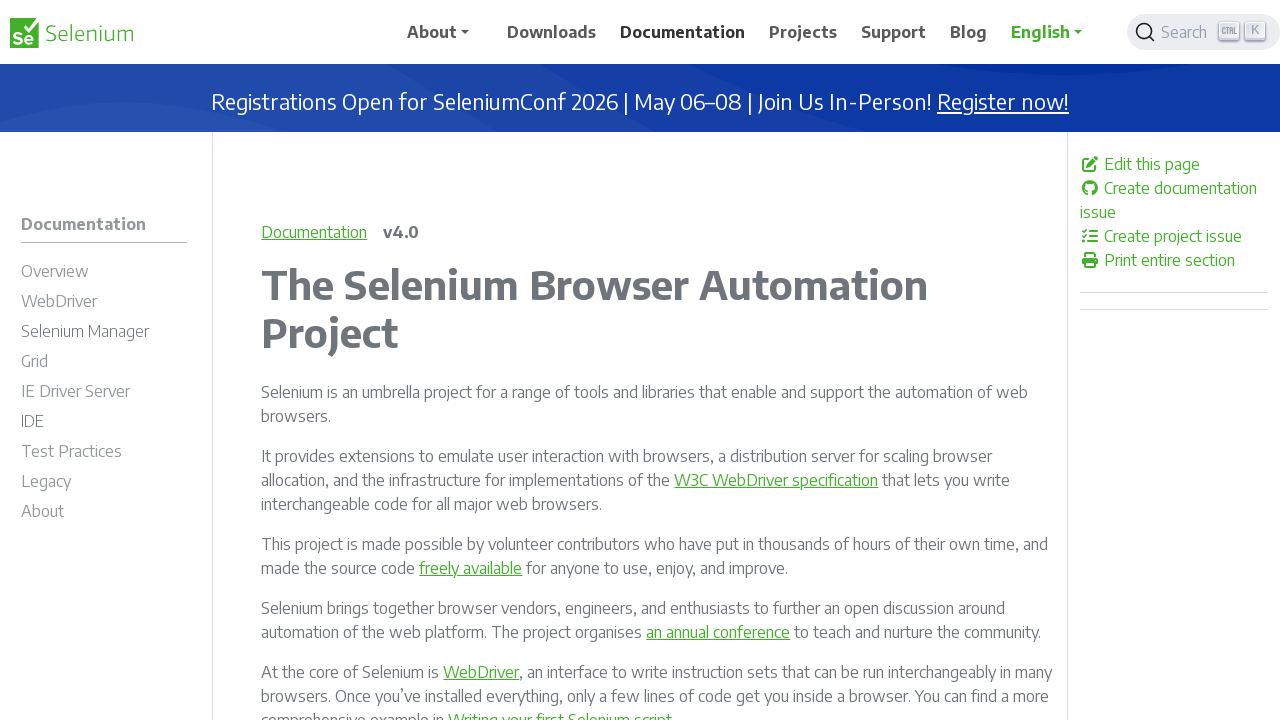